Tests checkbox functionality by checking all checkboxes on the page and verifying they are all checked

Starting URL: https://the-internet.herokuapp.com/checkboxes

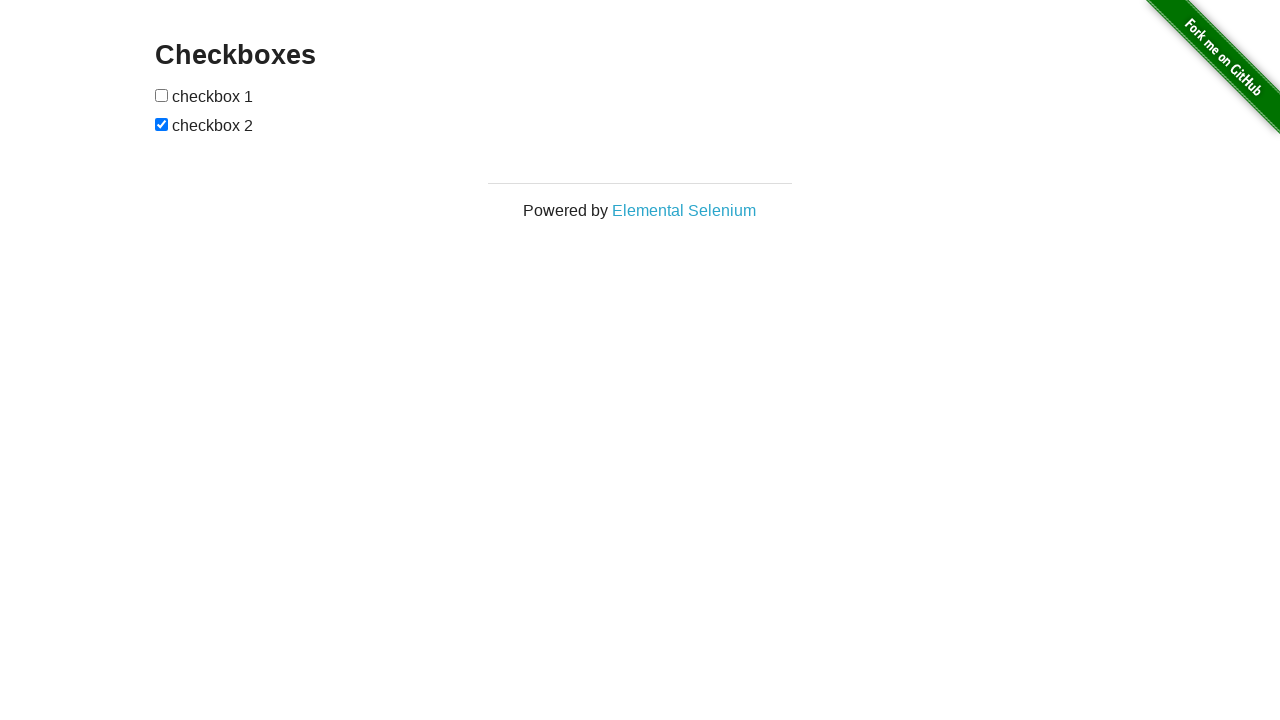

Checked the first checkbox at (162, 95) on input[type='checkbox'] >> nth=0
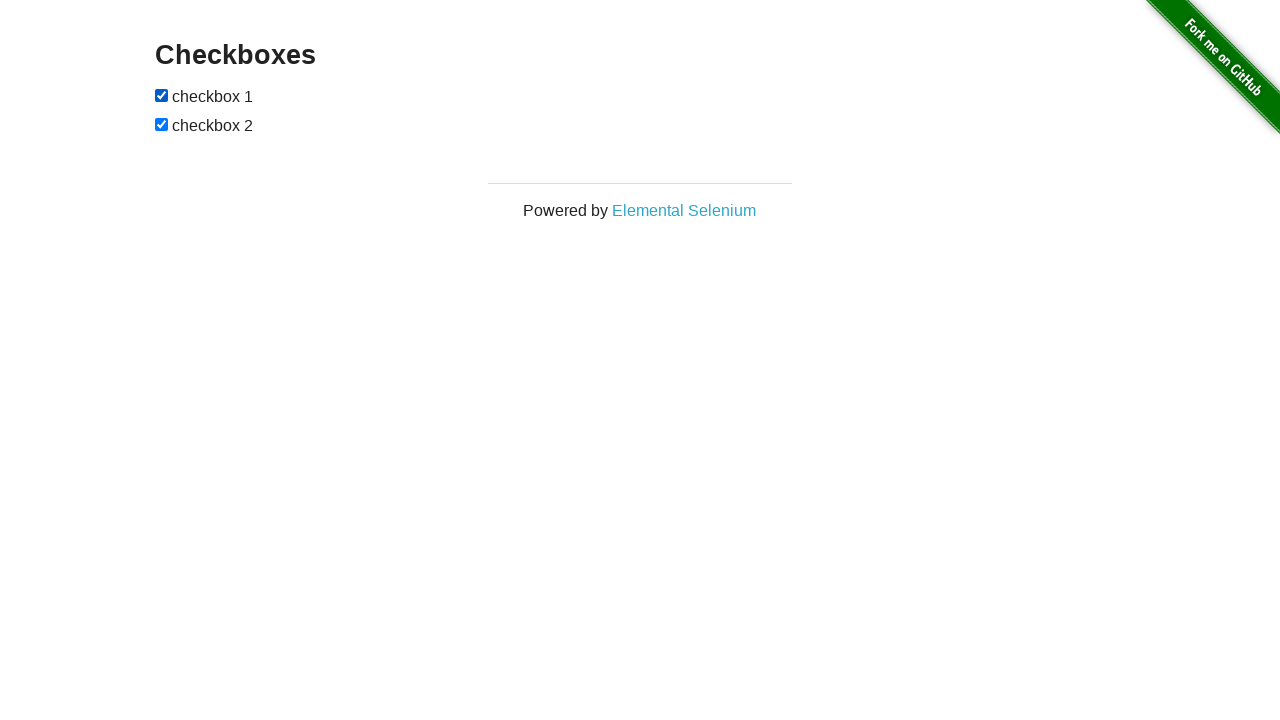

Second checkbox was already checked
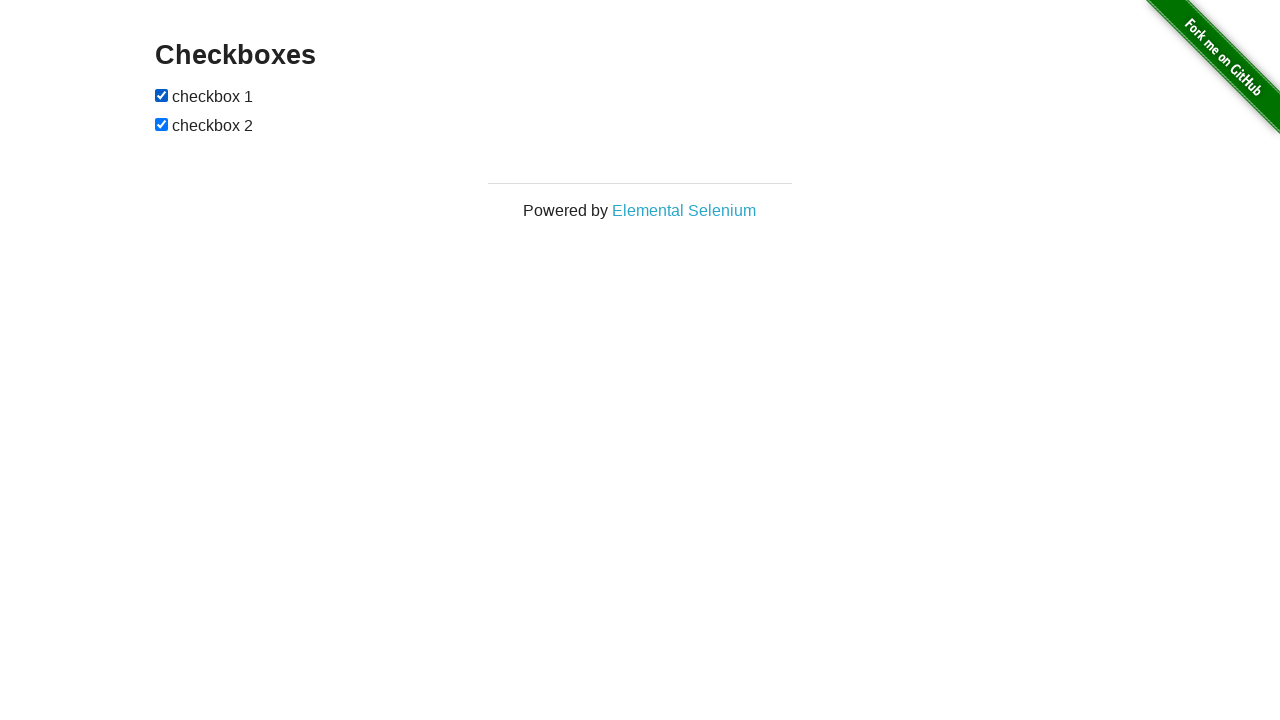

Verified all checkboxes are checked
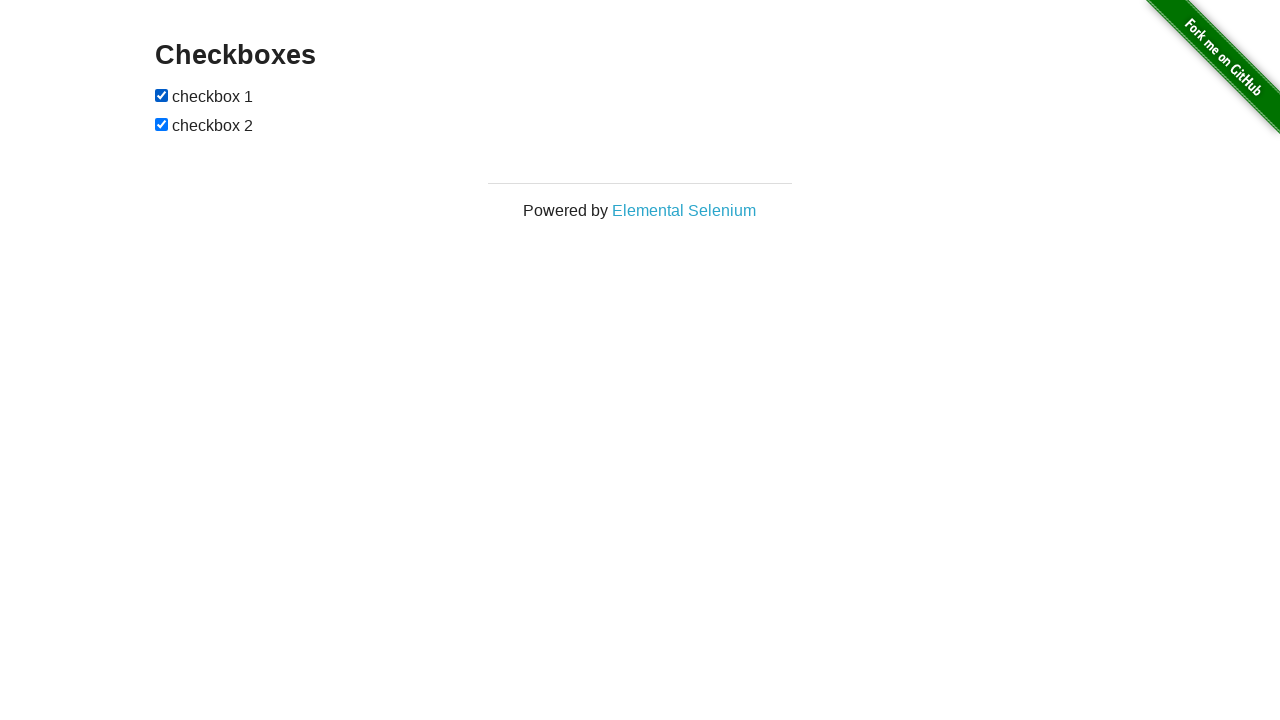

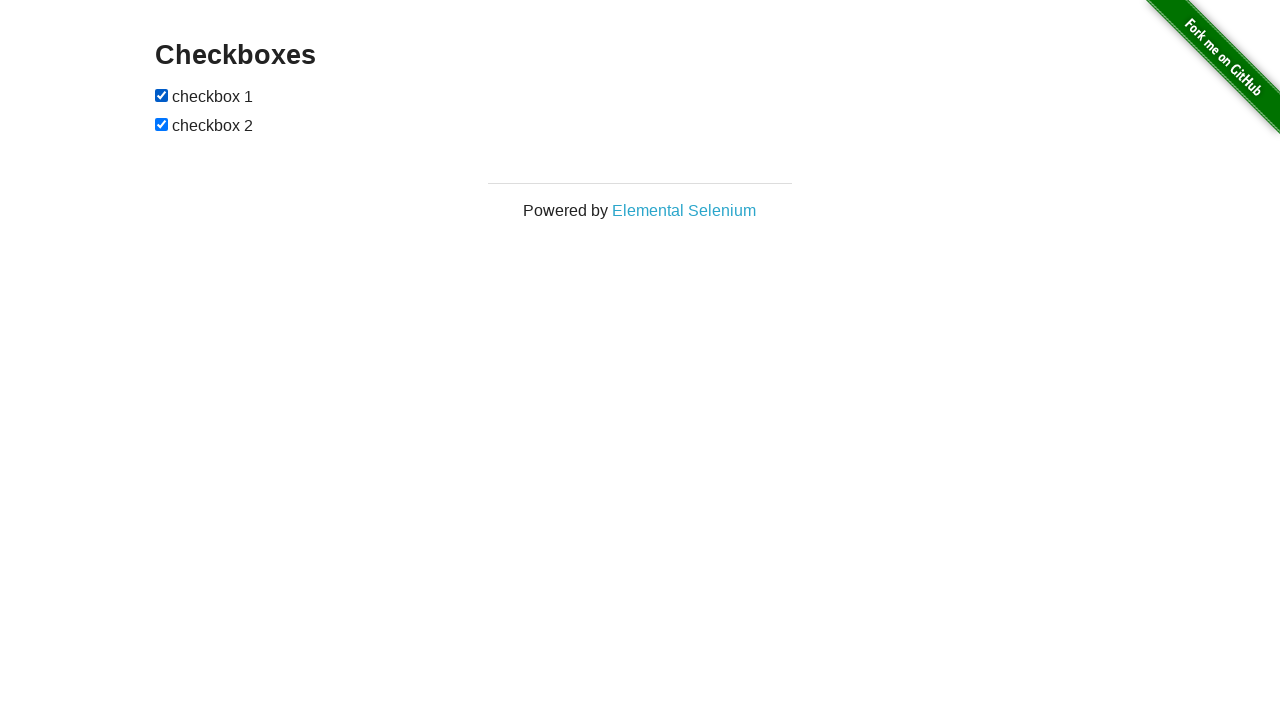